Validates flight details and fills in user information for flight purchase

Starting URL: http://blazedemo.com/purchase.php

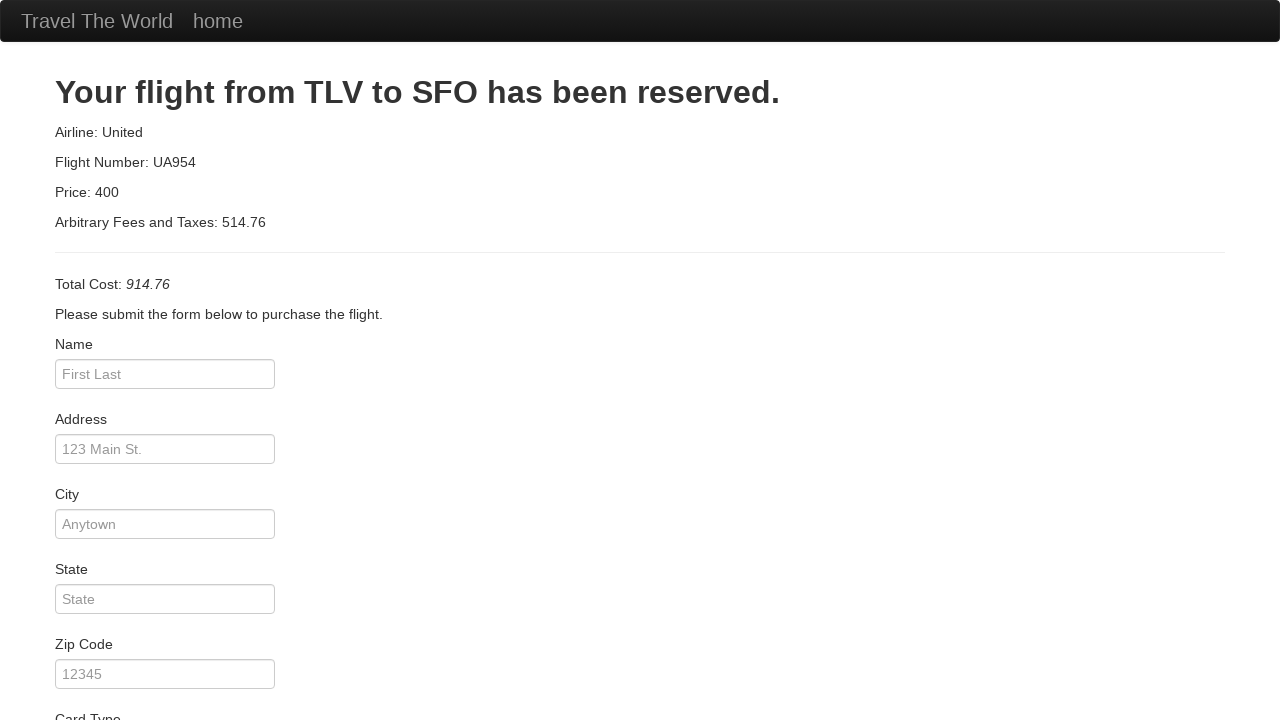

Waited for flight details heading to load
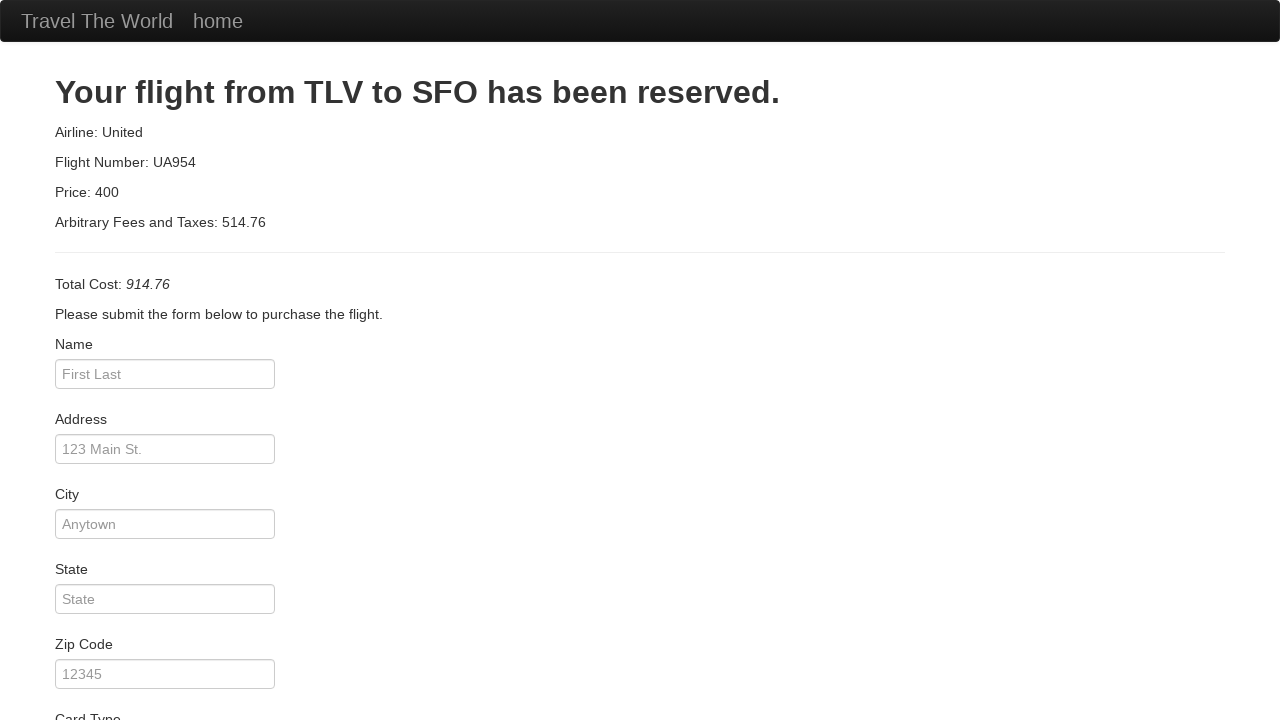

Filled passenger name field with 'John Smith' on input[name='inputName']
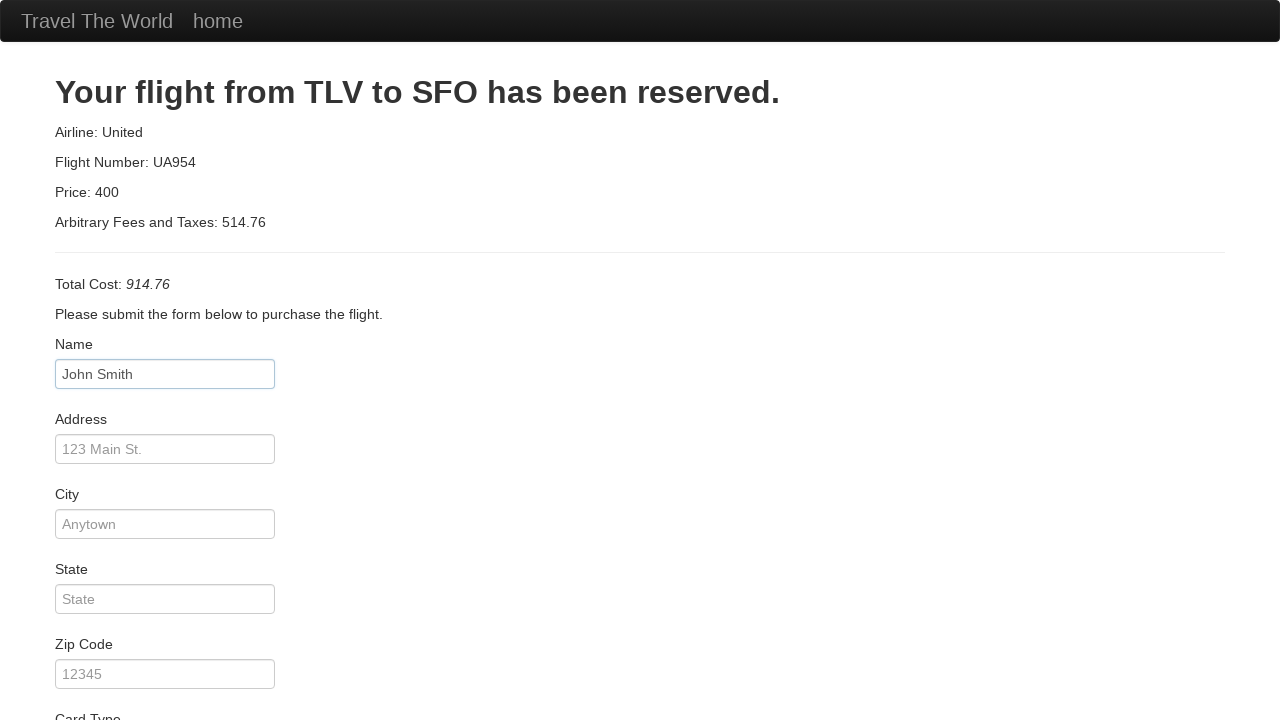

Filled address field with '123 Main Street' on input[name='address']
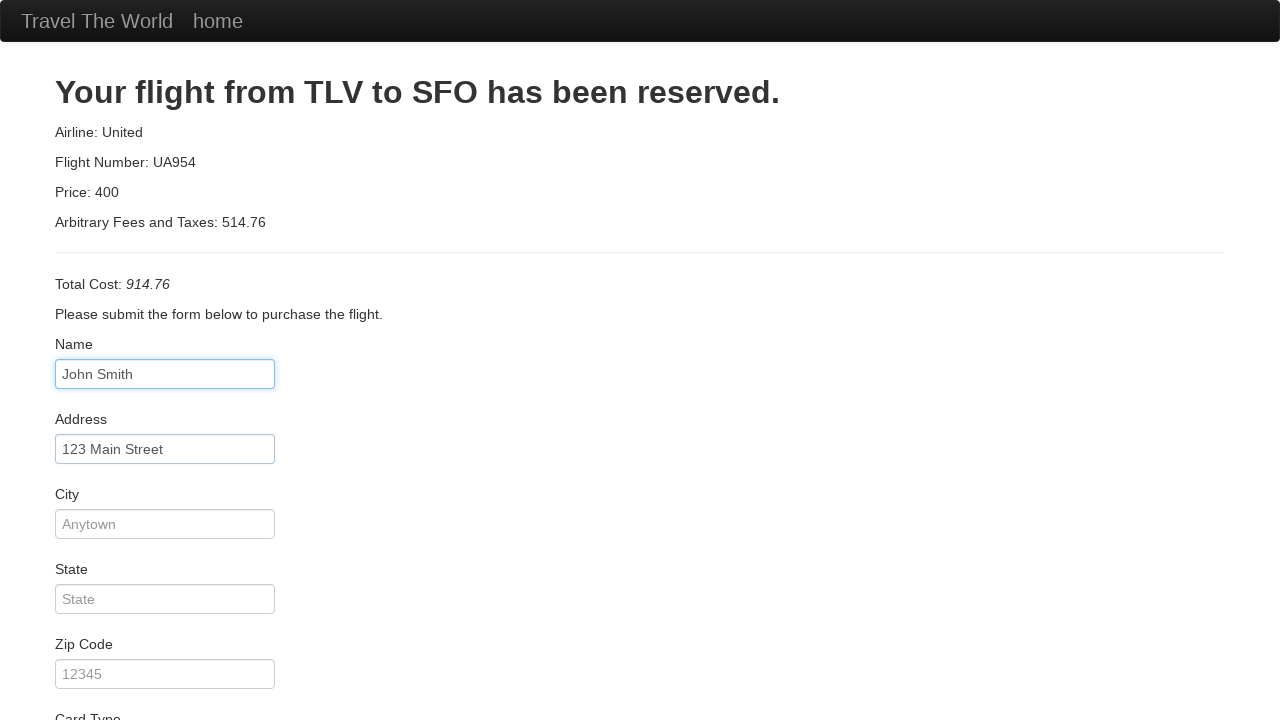

Filled city field with 'New York' on input[name='city']
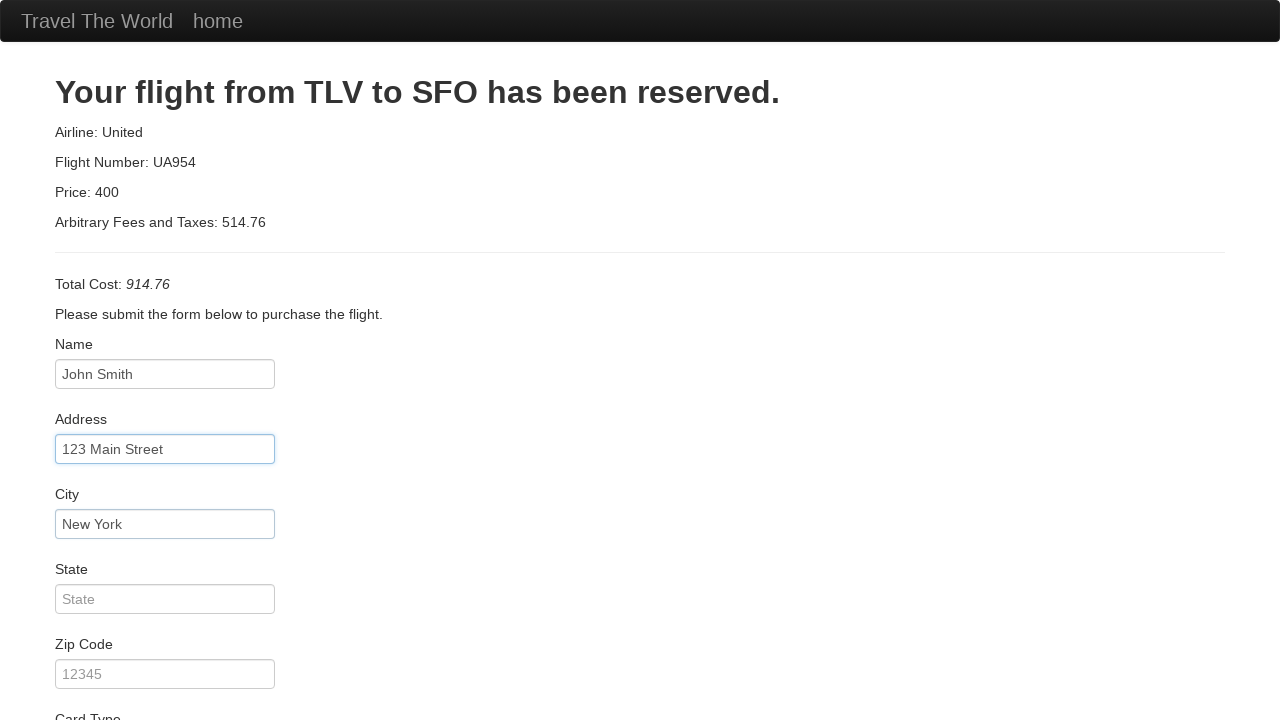

Filled state field with 'NY' on input[name='state']
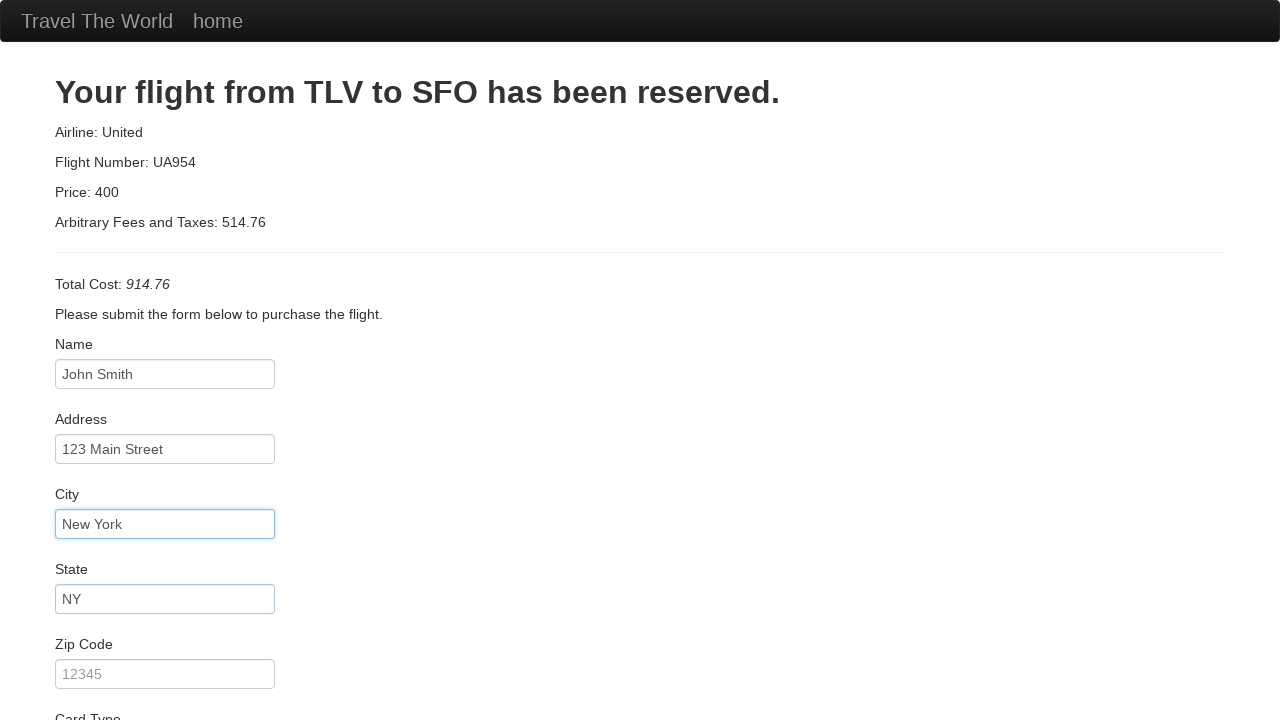

Filled zip code field with '10001' on input[name='zipCode']
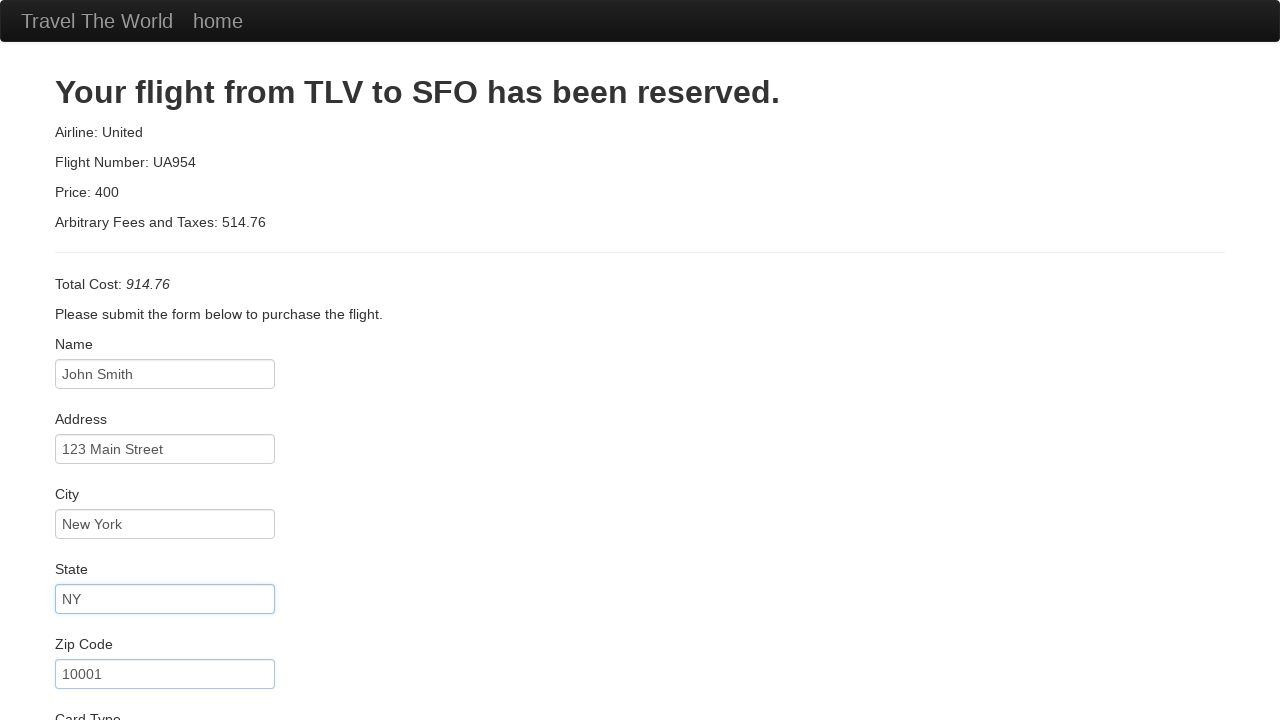

Selected 'Visa' as card type on select[name='cardType']
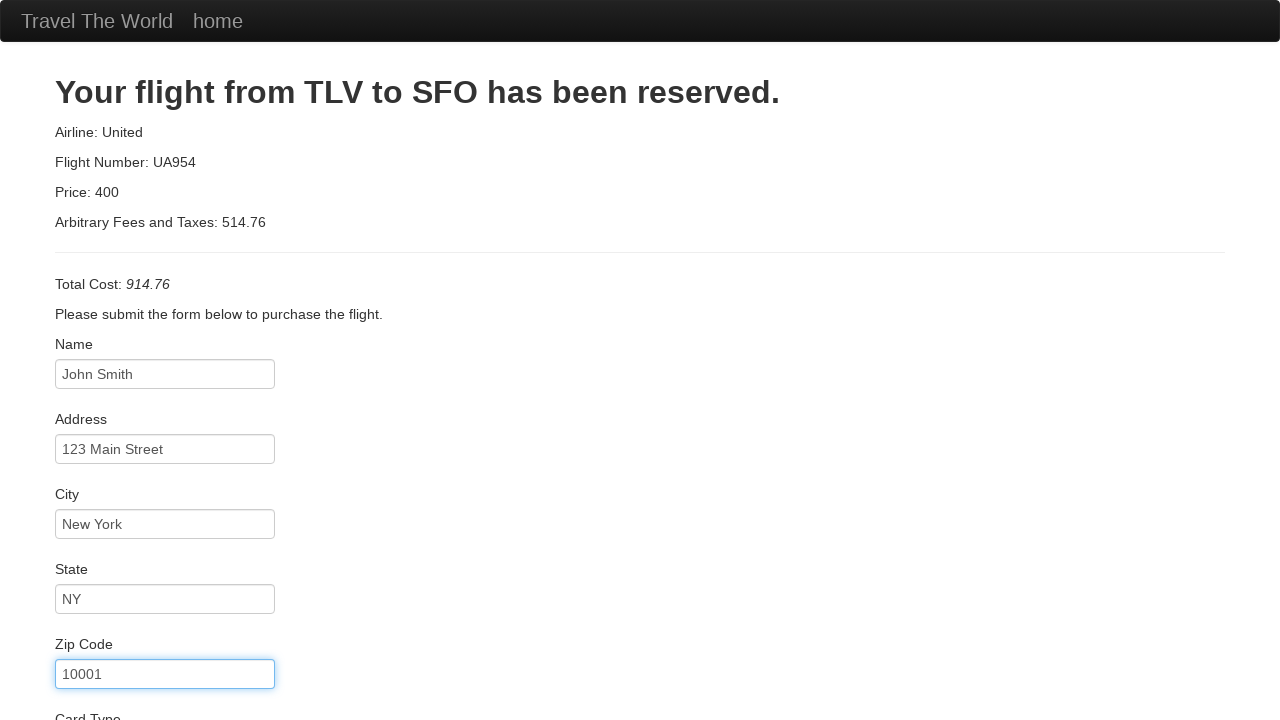

Filled credit card number field on input[name='creditCardNumber']
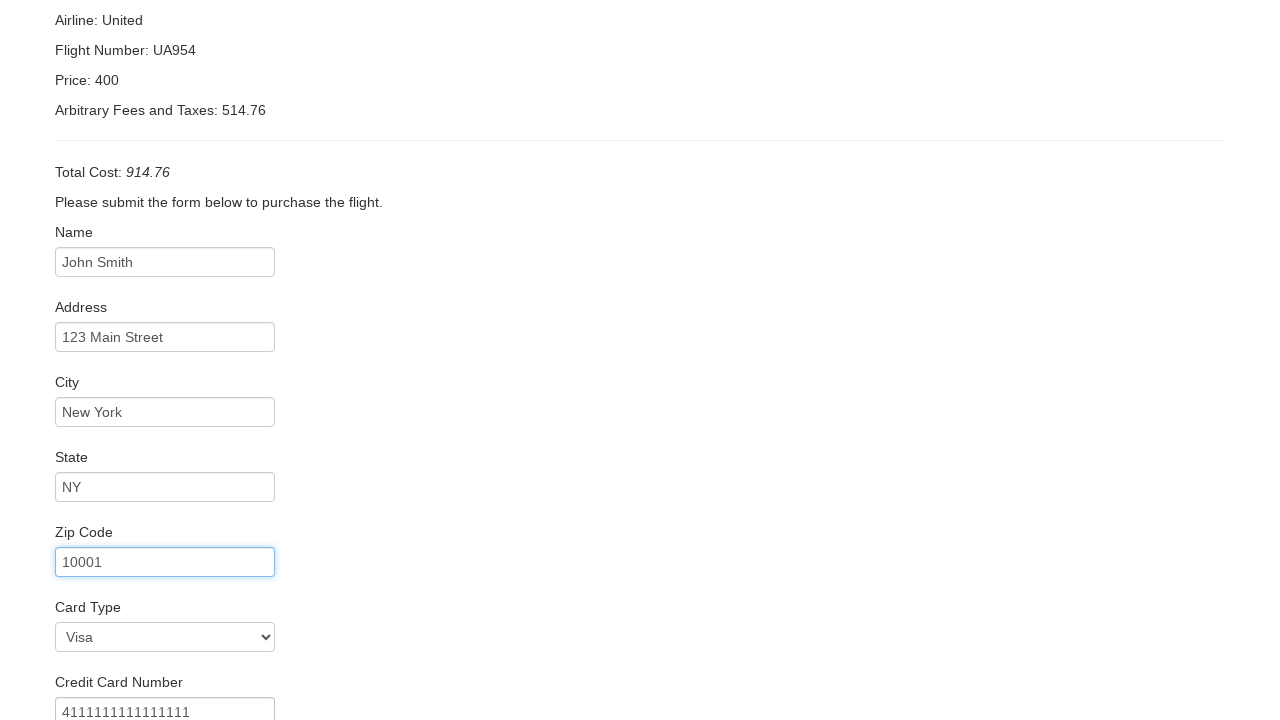

Filled name on card field with 'John Smith' on input[name='nameOnCard']
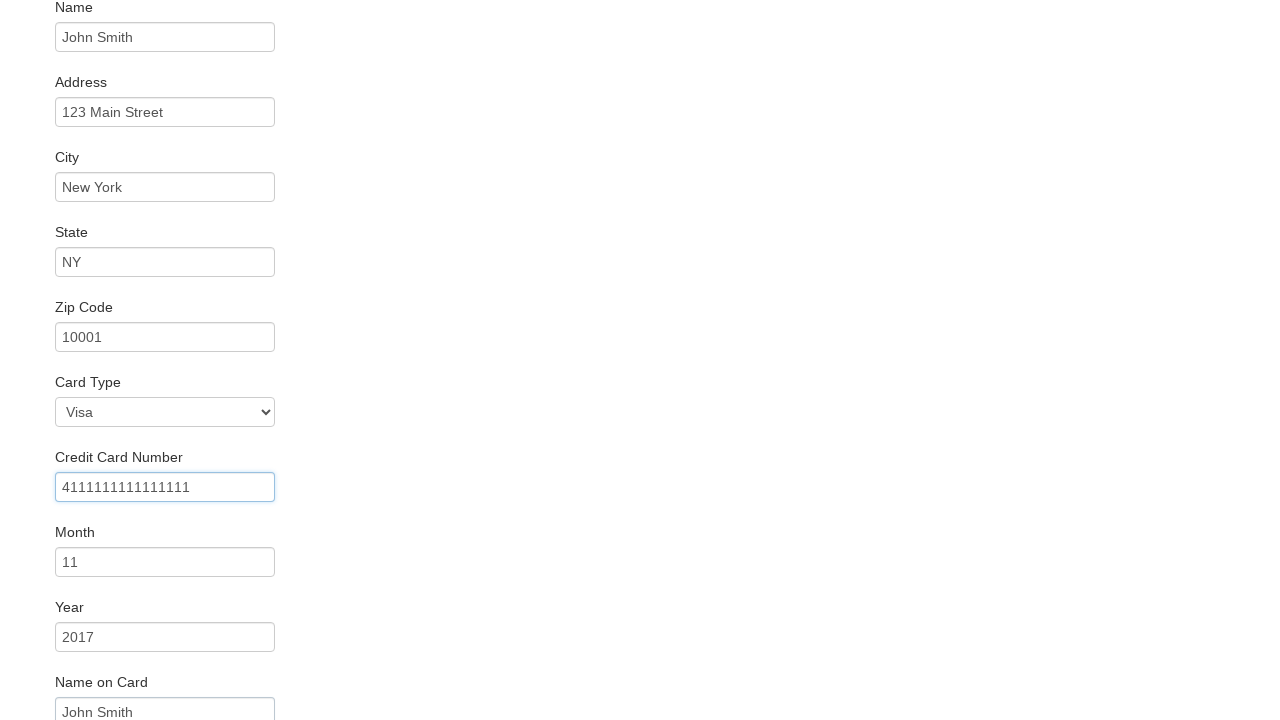

Clicked Purchase Flight button to submit the order at (118, 685) on input[type='submit'][value='Purchase Flight']
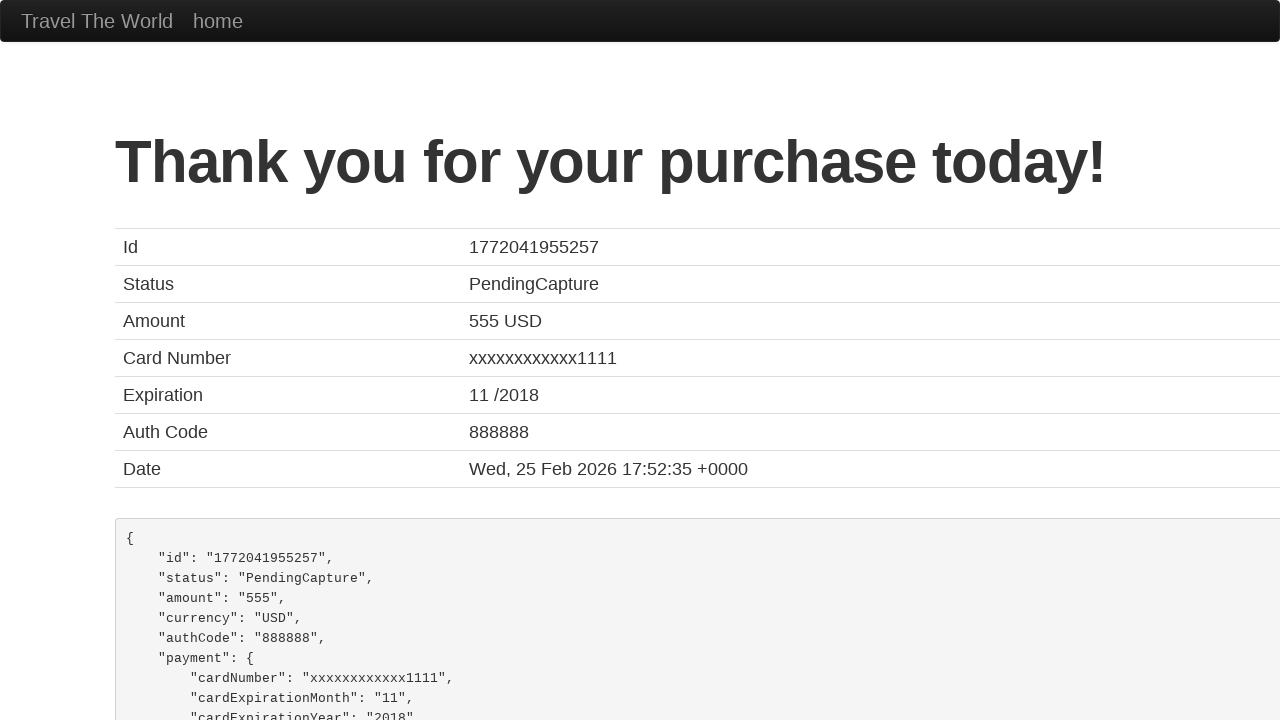

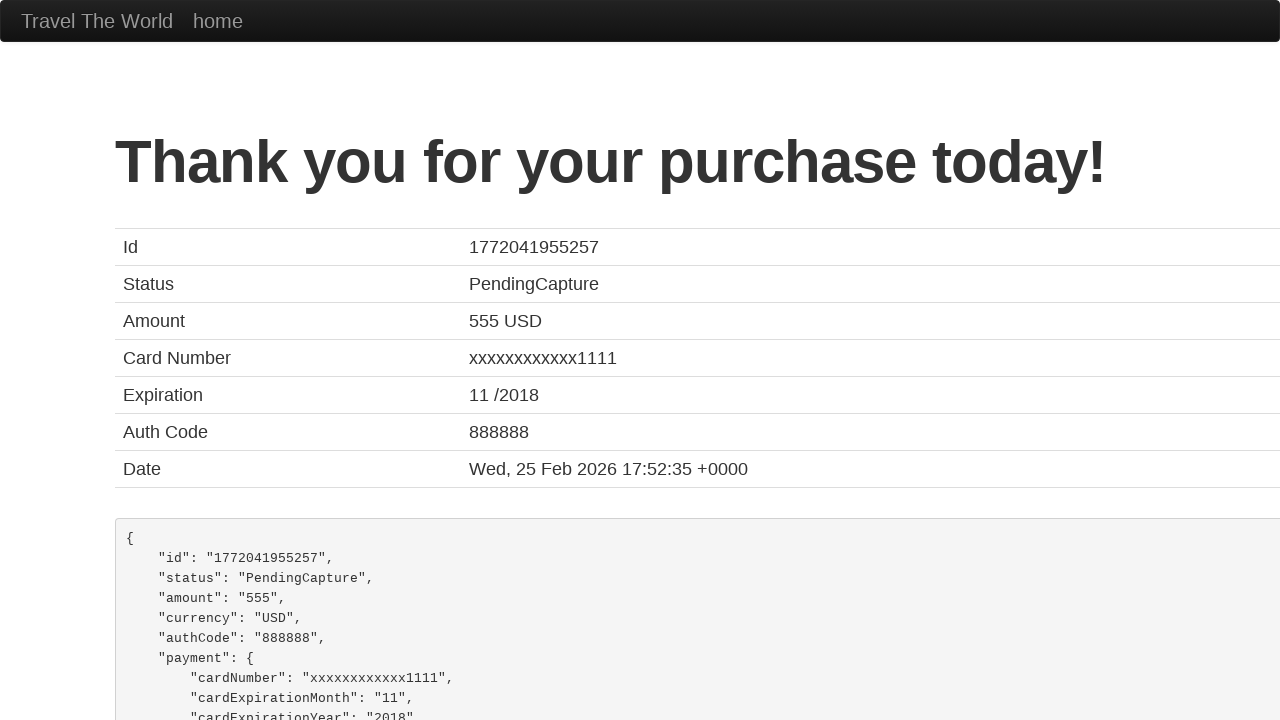